Tests form reset functionality by filling username and password fields, then clicking the reset button to clear the form.

Starting URL: https://testpages.herokuapp.com/styled/basic-html-form-test.html

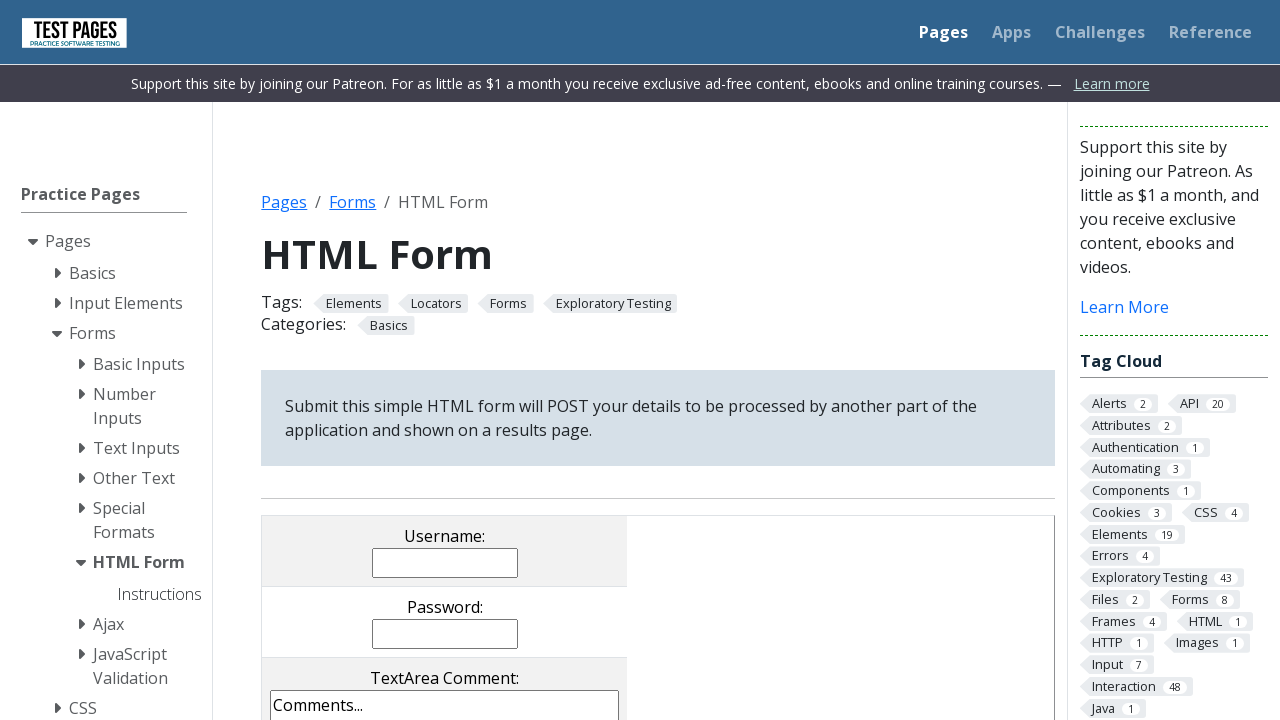

Username input field is visible
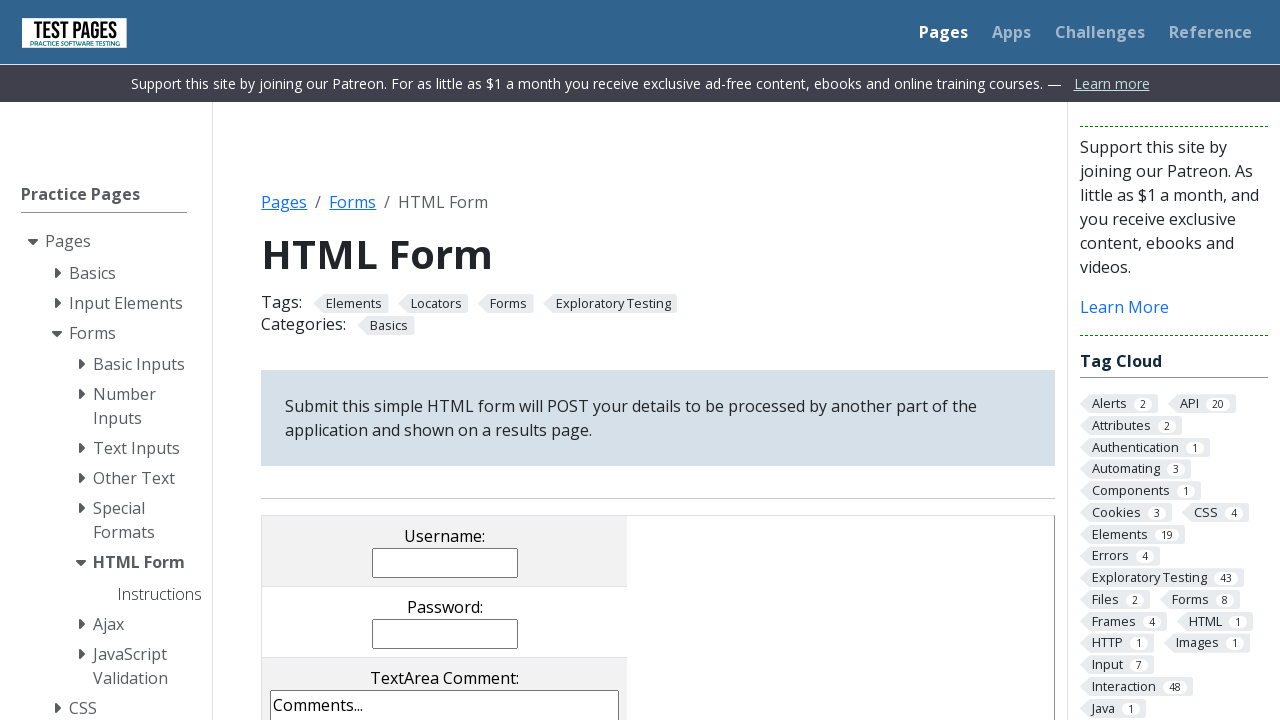

Filled username field with 'testUser' on xpath=//input[@name='username']
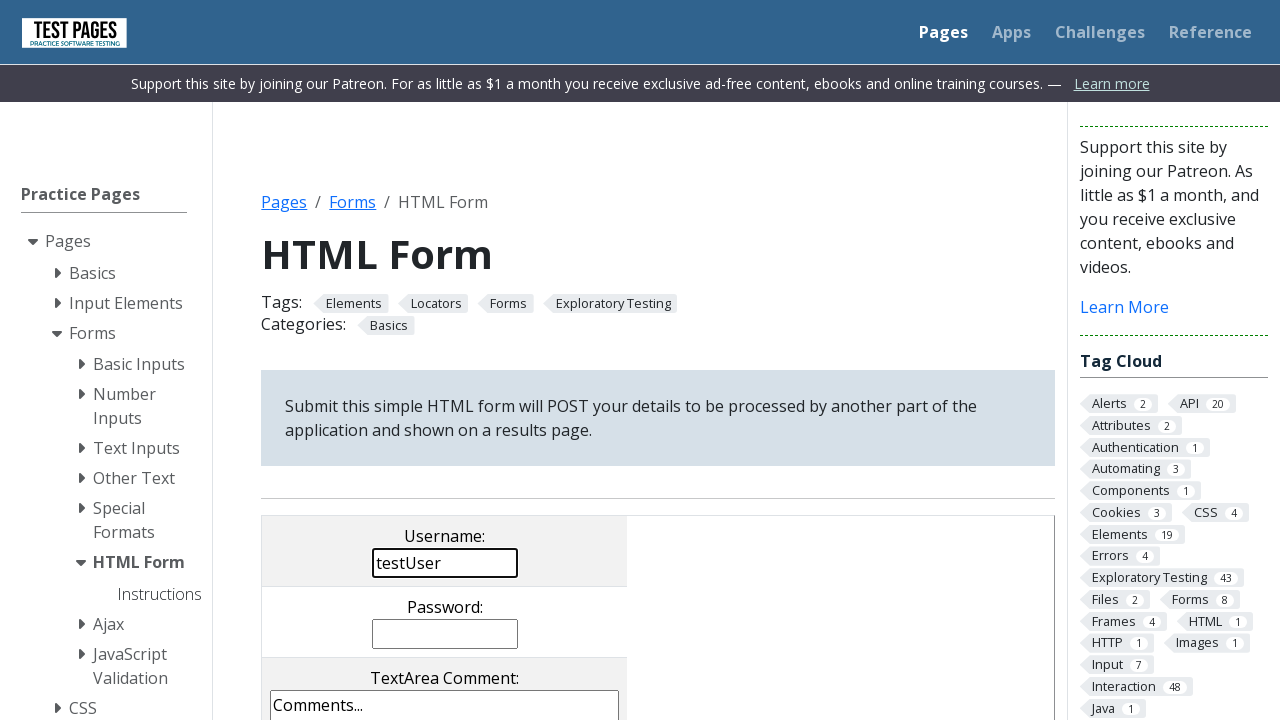

Password input field is visible
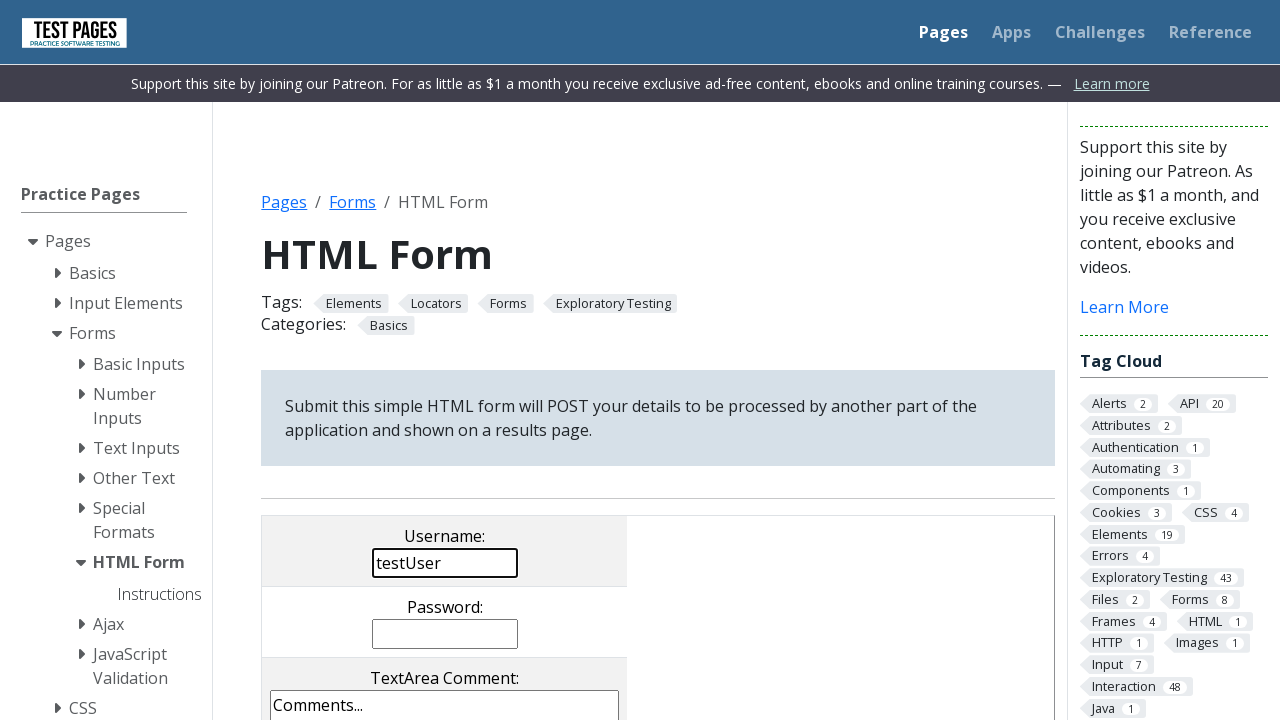

Filled password field with 'secret' on xpath=//input[@name='password']
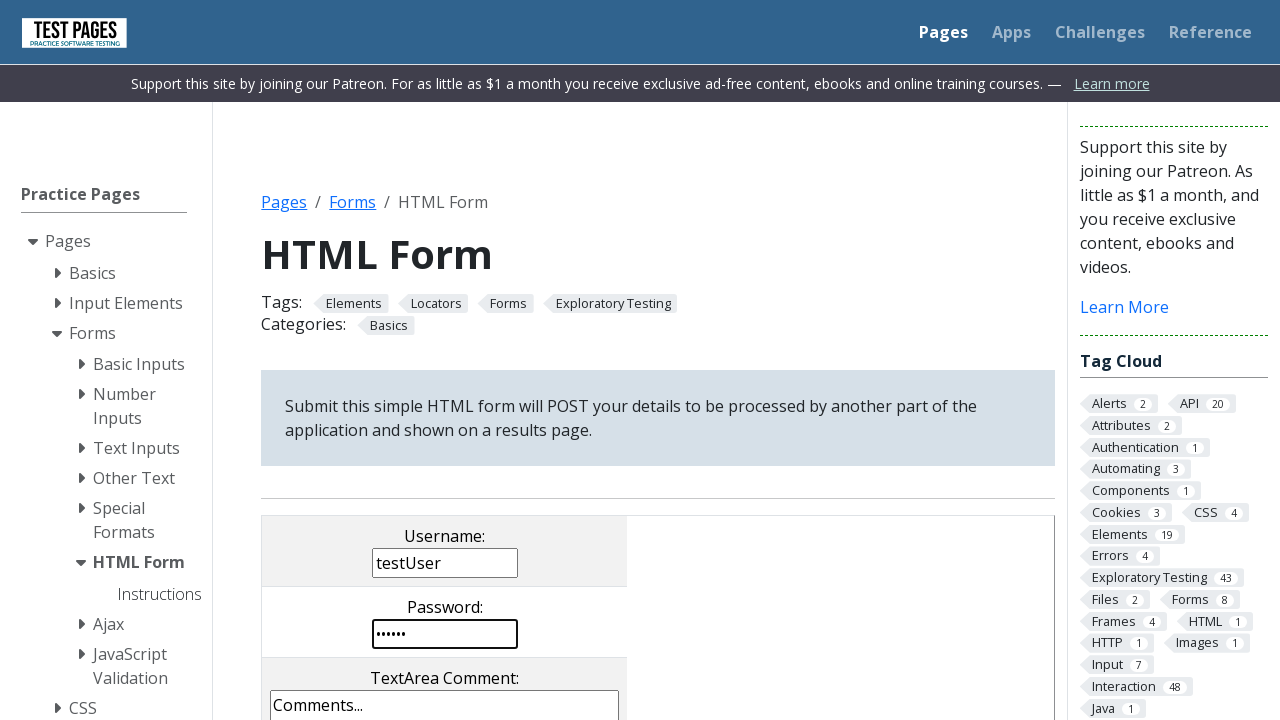

Reset button is visible
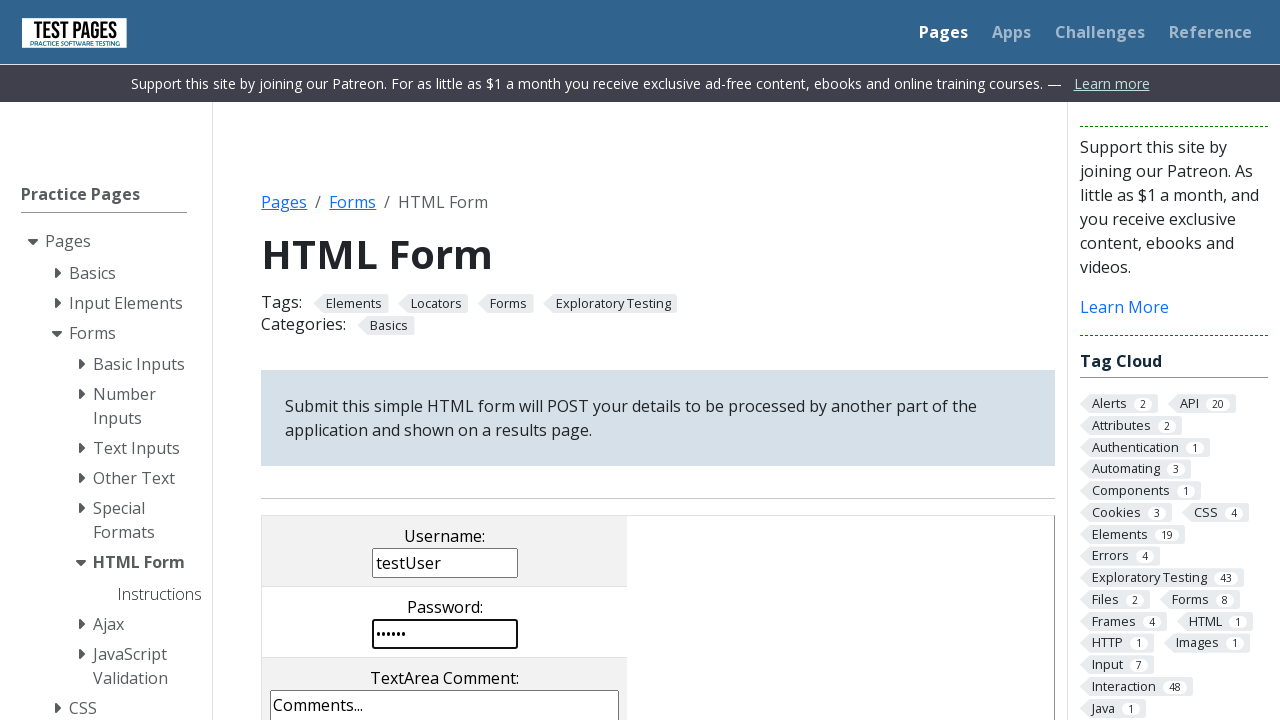

Clicked reset button to clear the form at (381, 360) on xpath=//input[@type='reset']
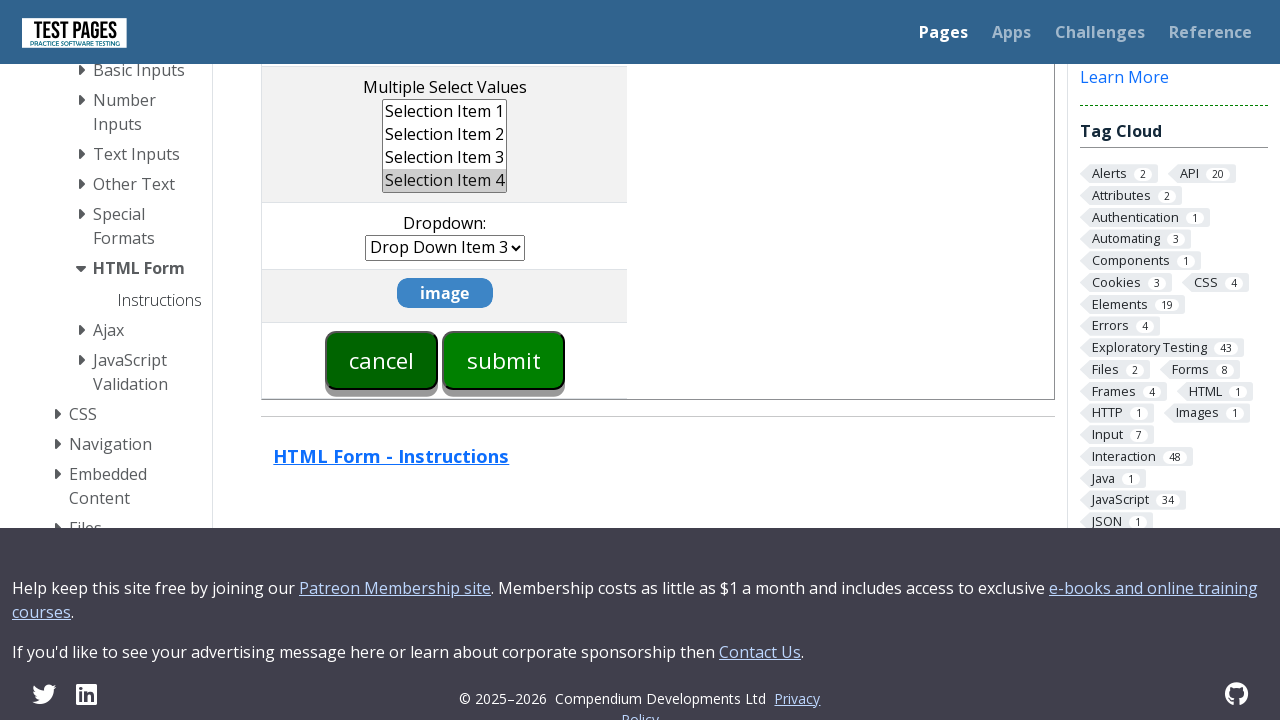

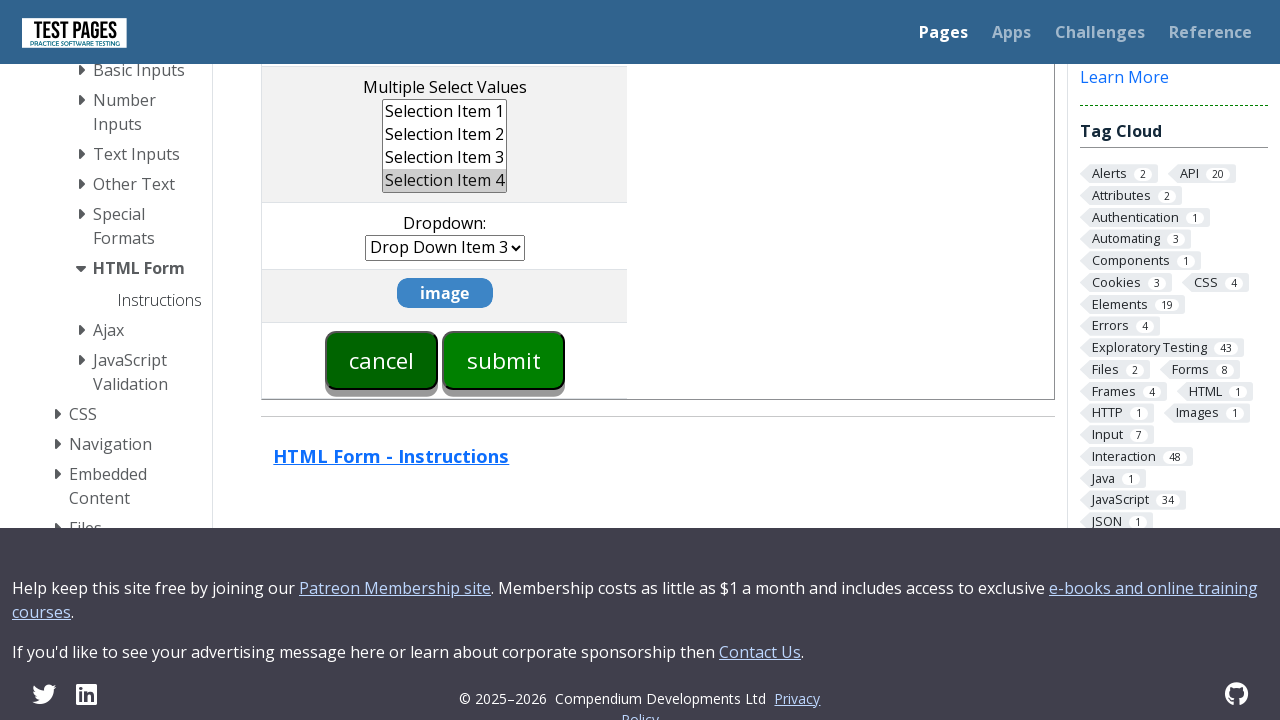